Tests basic browser navigation functionality including refresh, back, and forward navigation on the Selenium downloads page

Starting URL: https://www.seleniumhq.org/download/

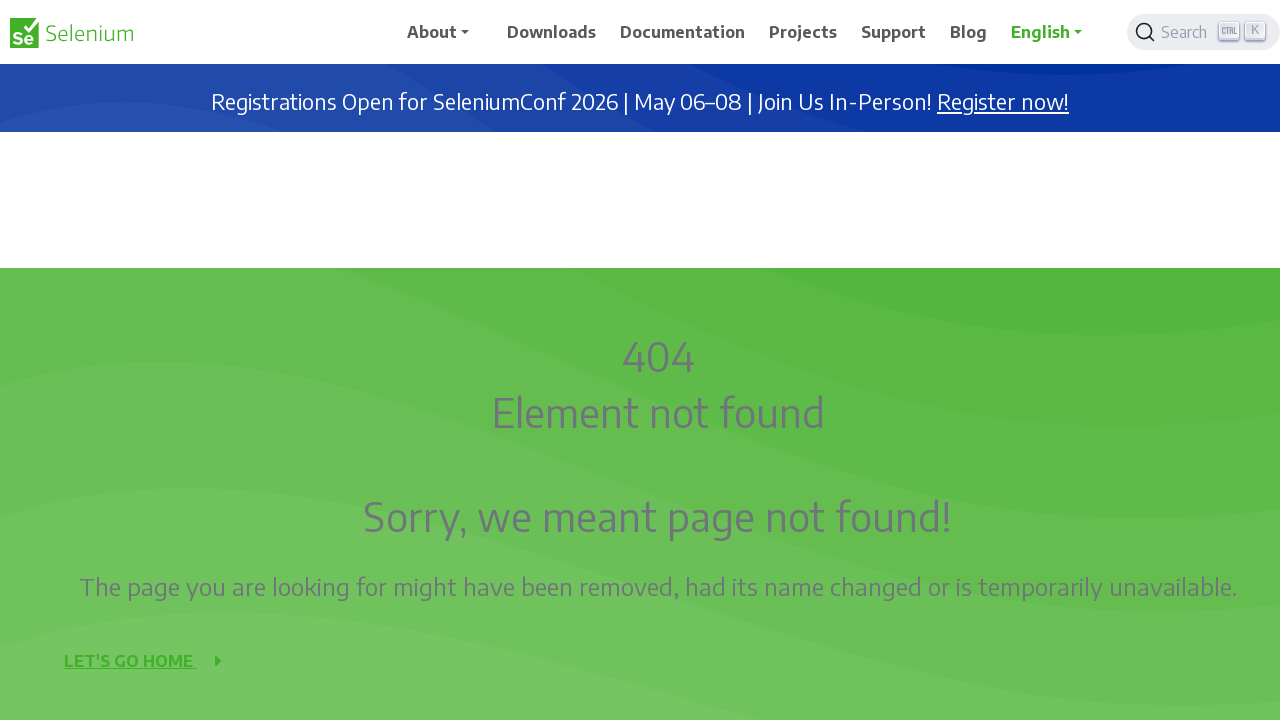

Reloaded the Selenium downloads page
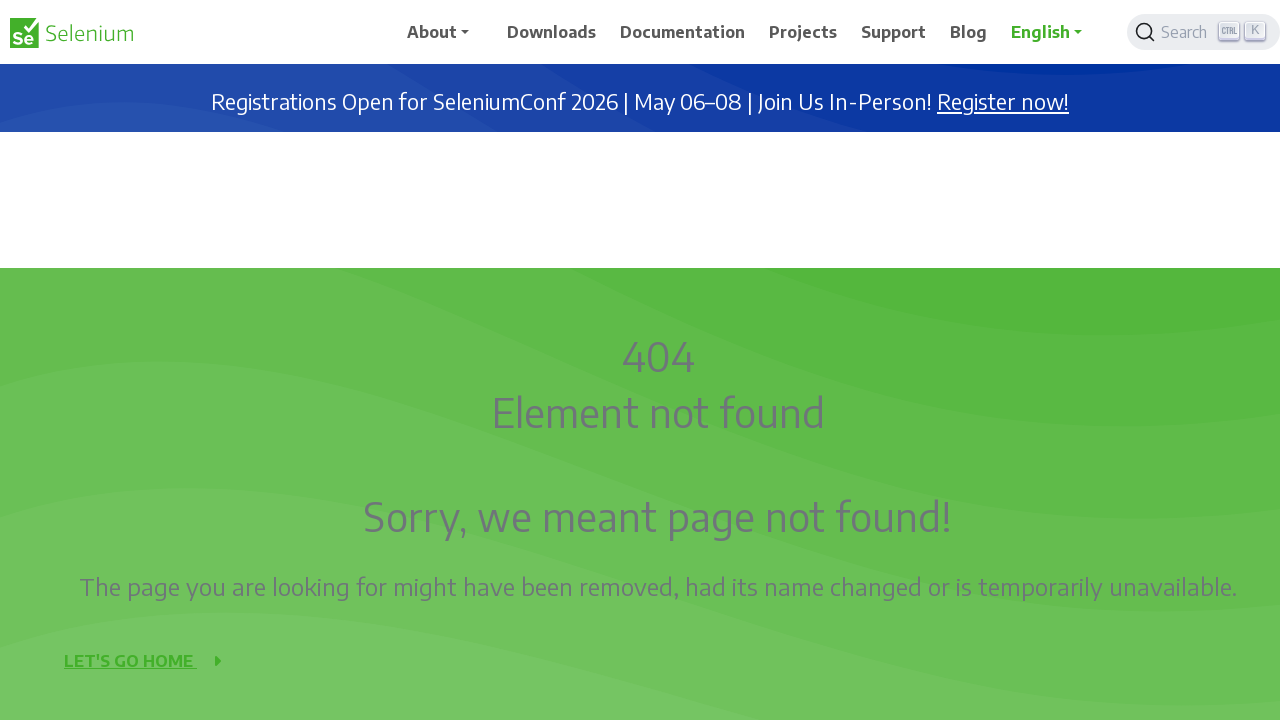

Navigated back in browser history
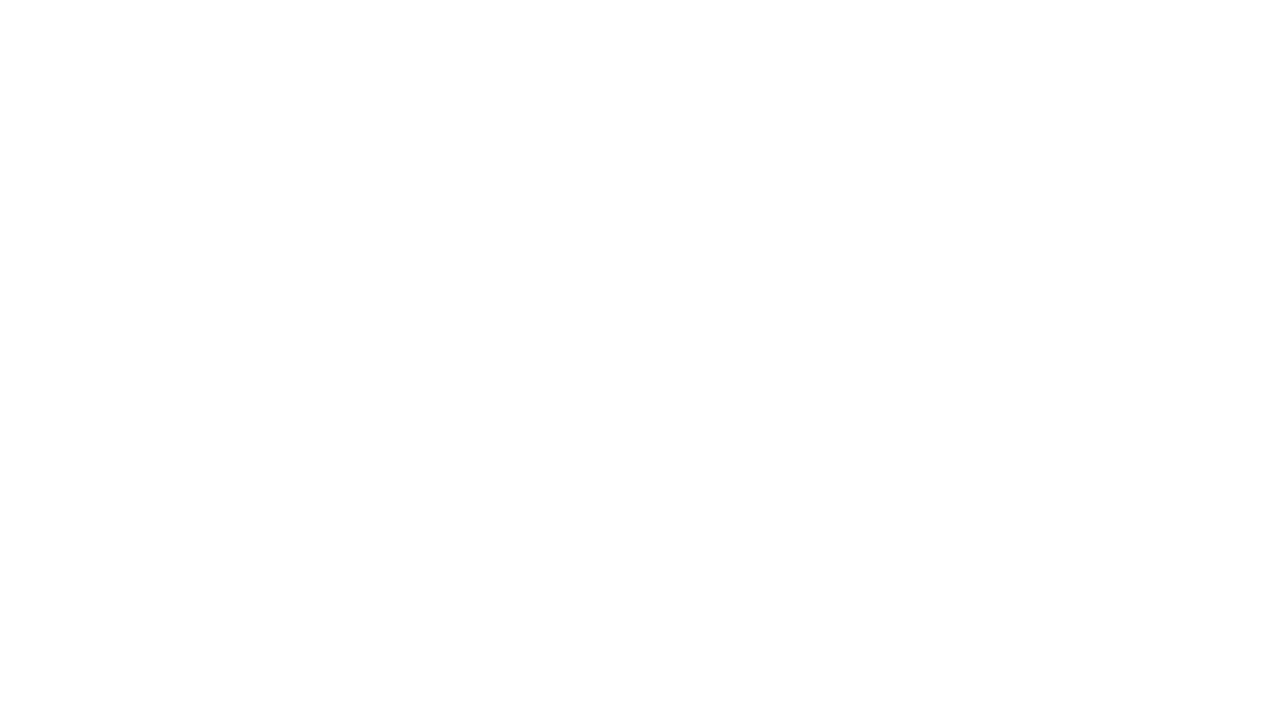

Navigated forward in browser history
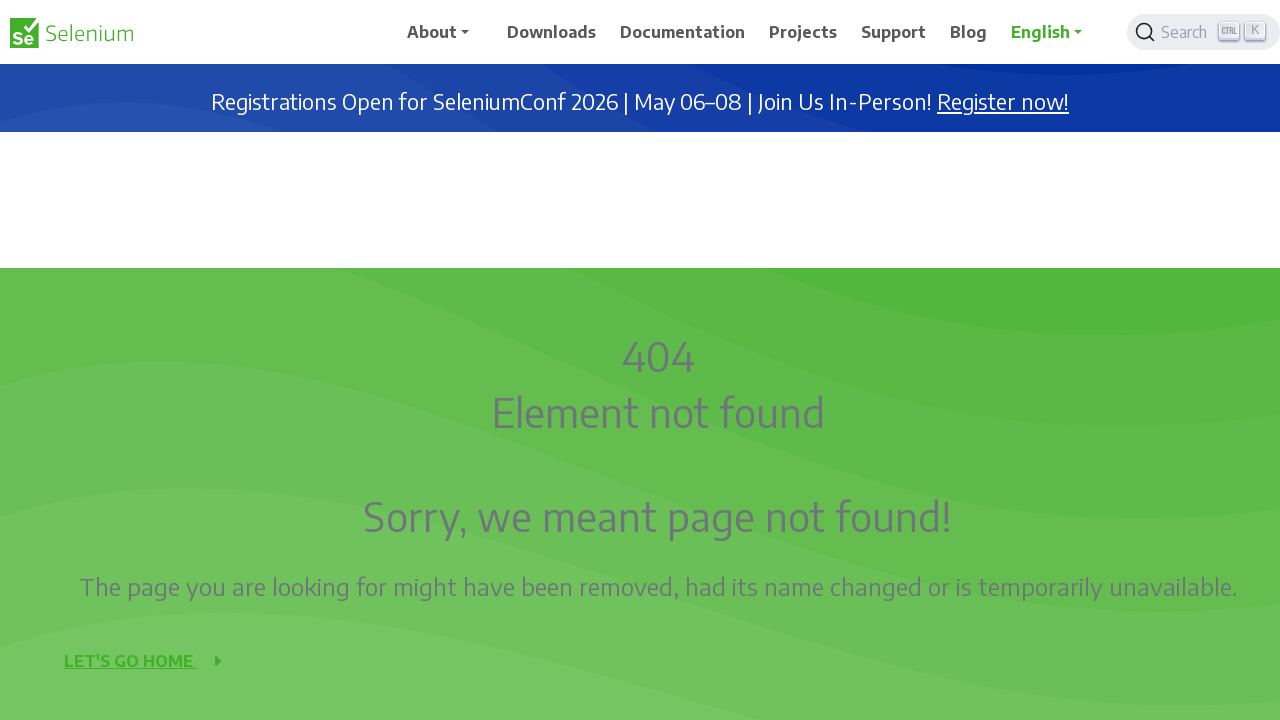

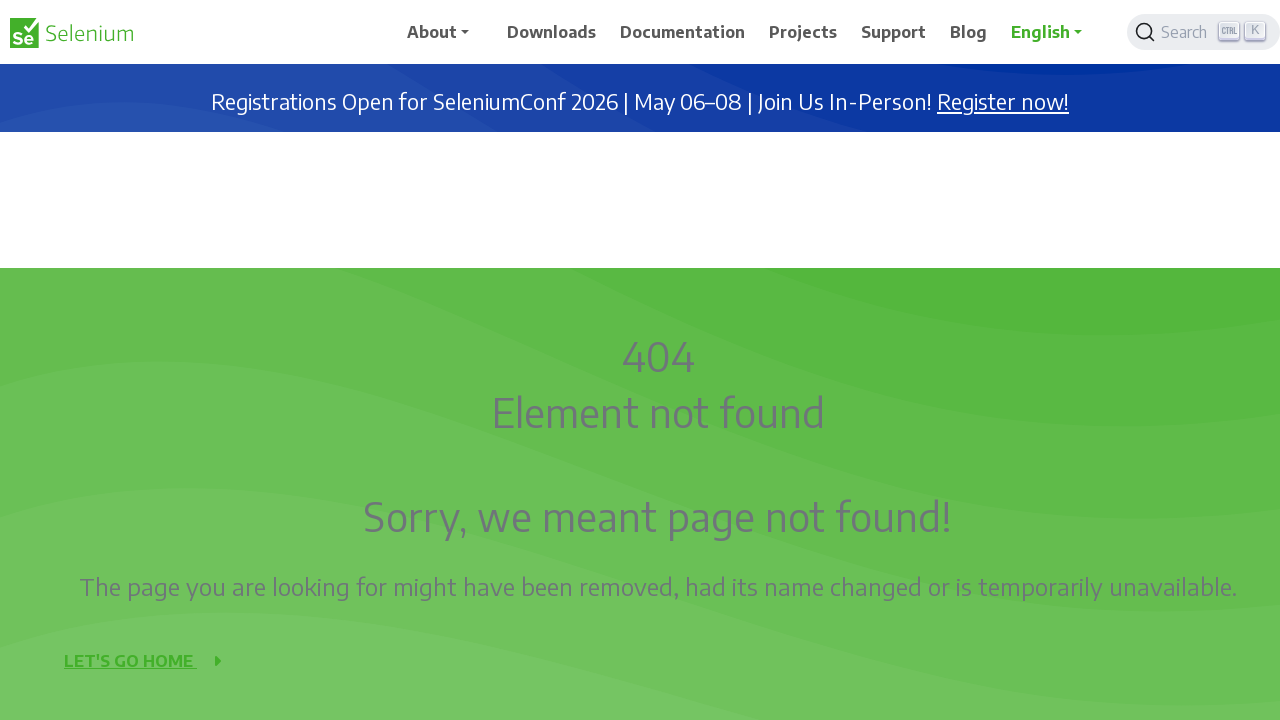